Tests the add/remove elements functionality by clicking the "Add Element" button multiple times to create delete buttons, then clicking the delete buttons and validating the correct number of elements were removed.

Starting URL: http://the-internet.herokuapp.com/add_remove_elements/

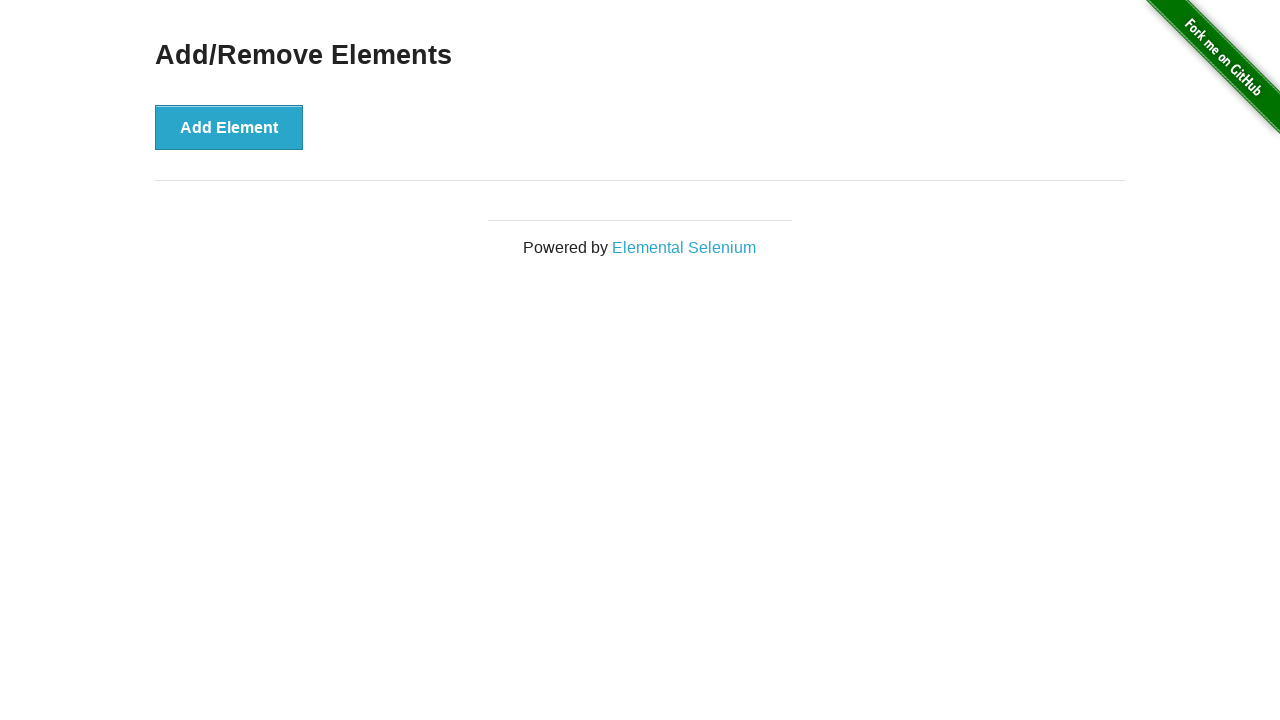

Clicked 'Add Element' button (iteration 1 of 5) at (229, 127) on xpath=//button[@onclick='addElement()']
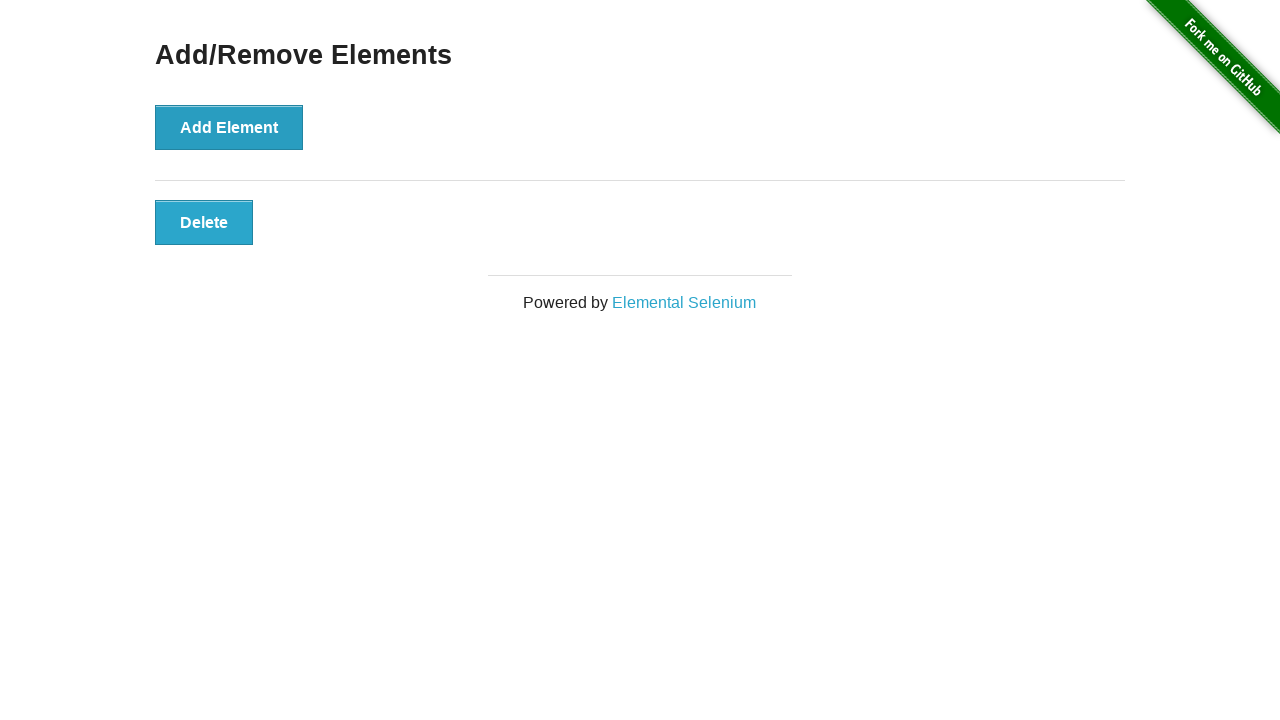

Clicked 'Add Element' button (iteration 2 of 5) at (229, 127) on xpath=//button[@onclick='addElement()']
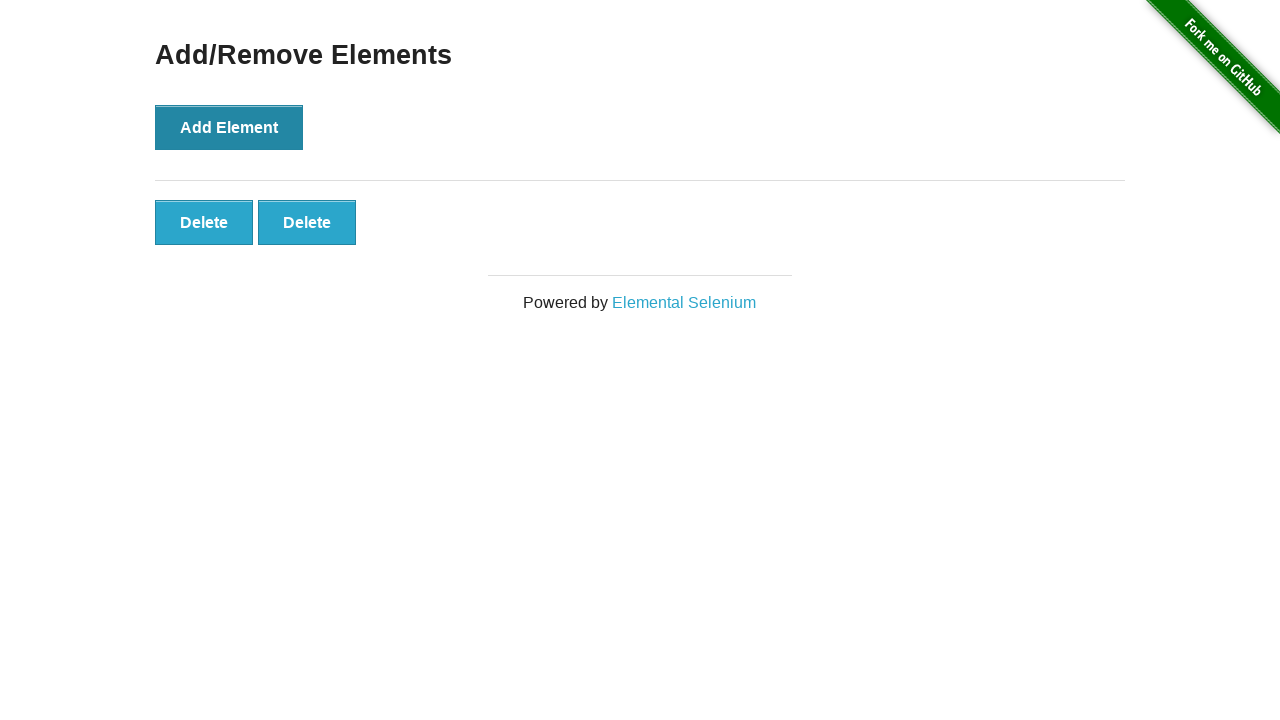

Clicked 'Add Element' button (iteration 3 of 5) at (229, 127) on xpath=//button[@onclick='addElement()']
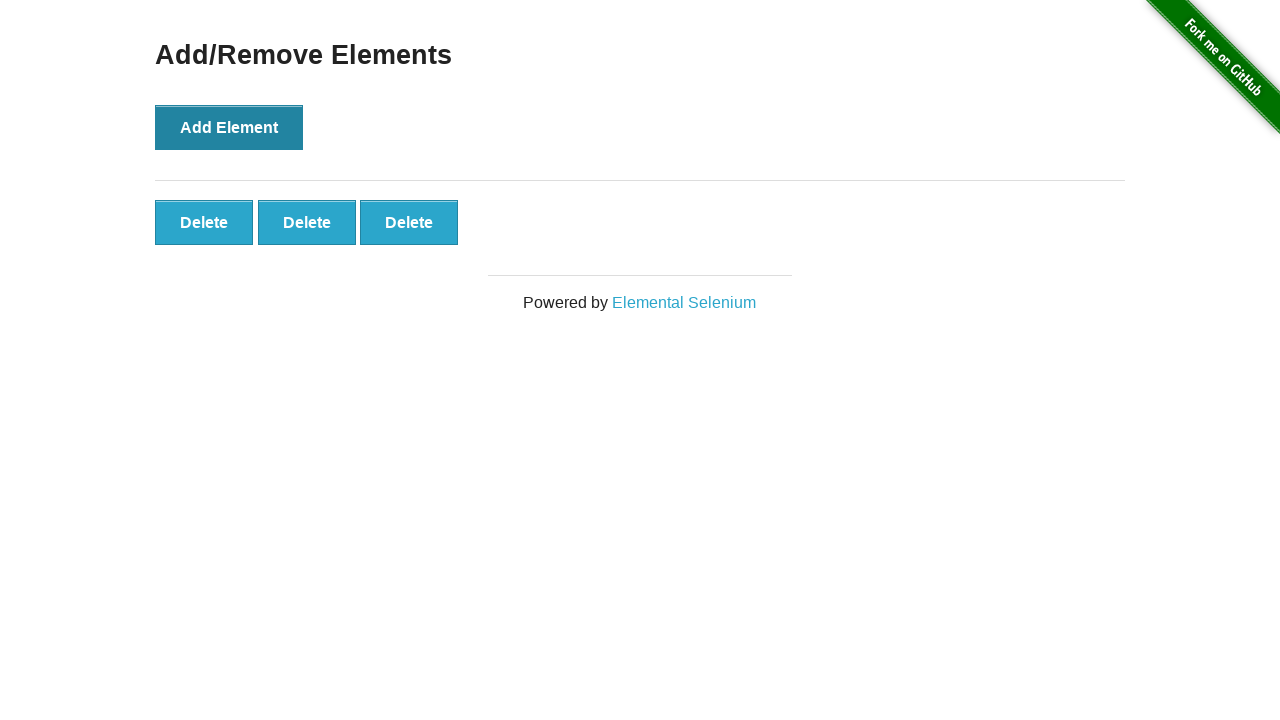

Clicked 'Add Element' button (iteration 4 of 5) at (229, 127) on xpath=//button[@onclick='addElement()']
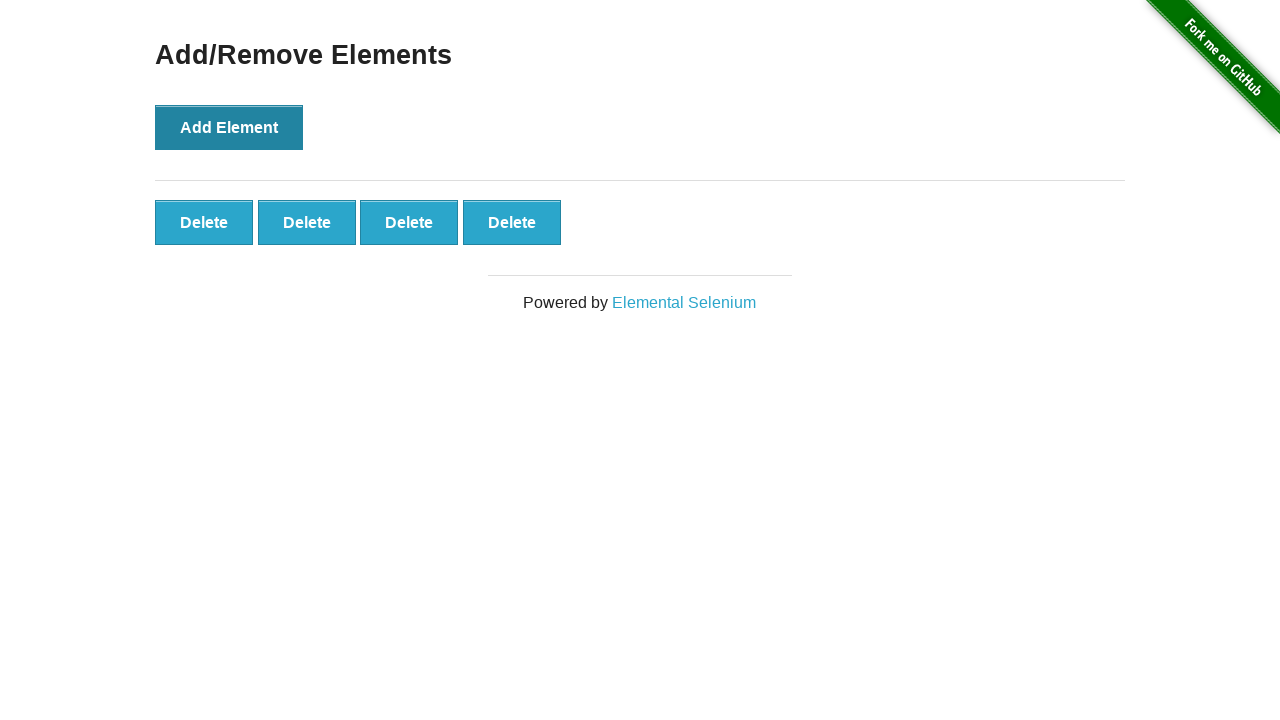

Clicked 'Add Element' button (iteration 5 of 5) at (229, 127) on xpath=//button[@onclick='addElement()']
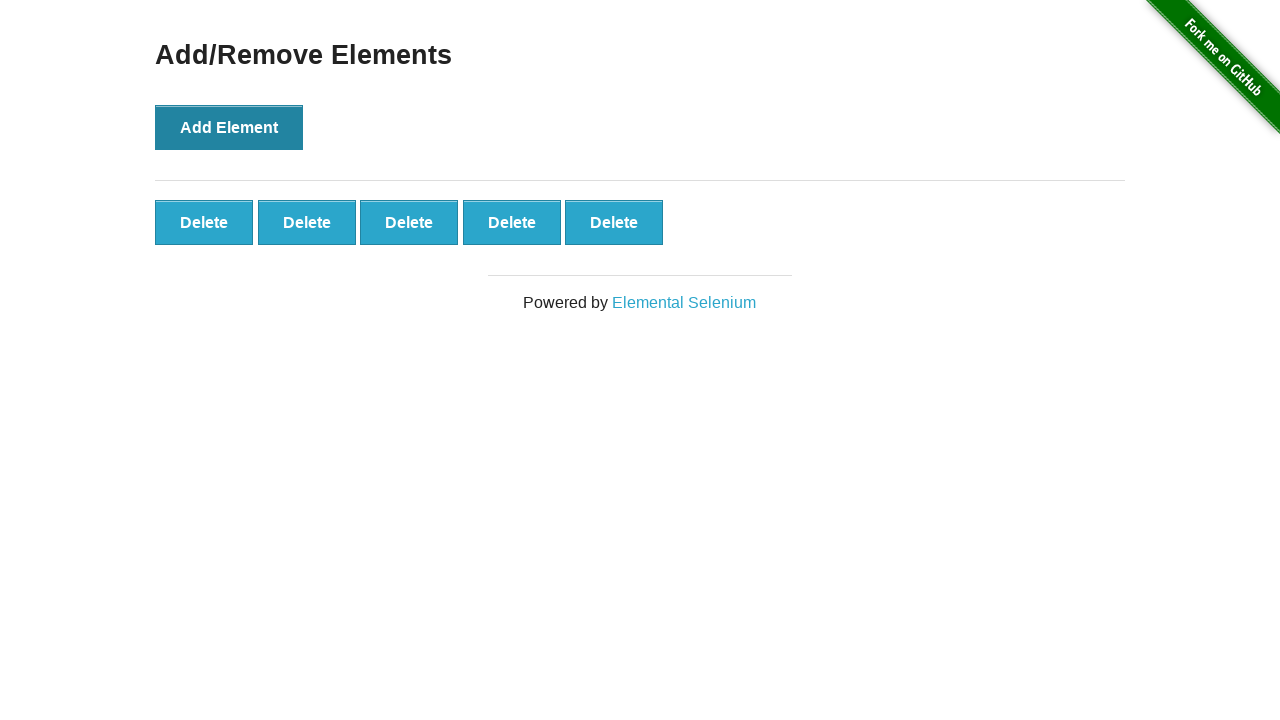

Waited for delete buttons to appear
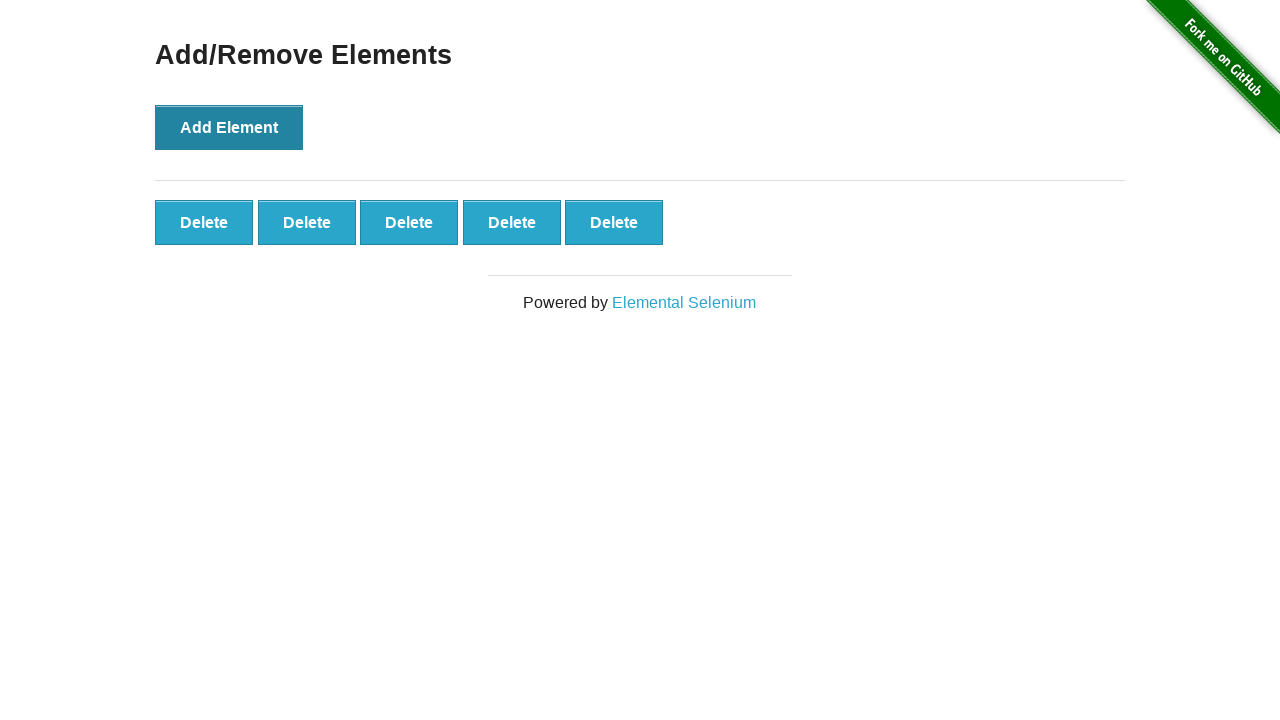

Counted delete buttons before deletion: 5 buttons present
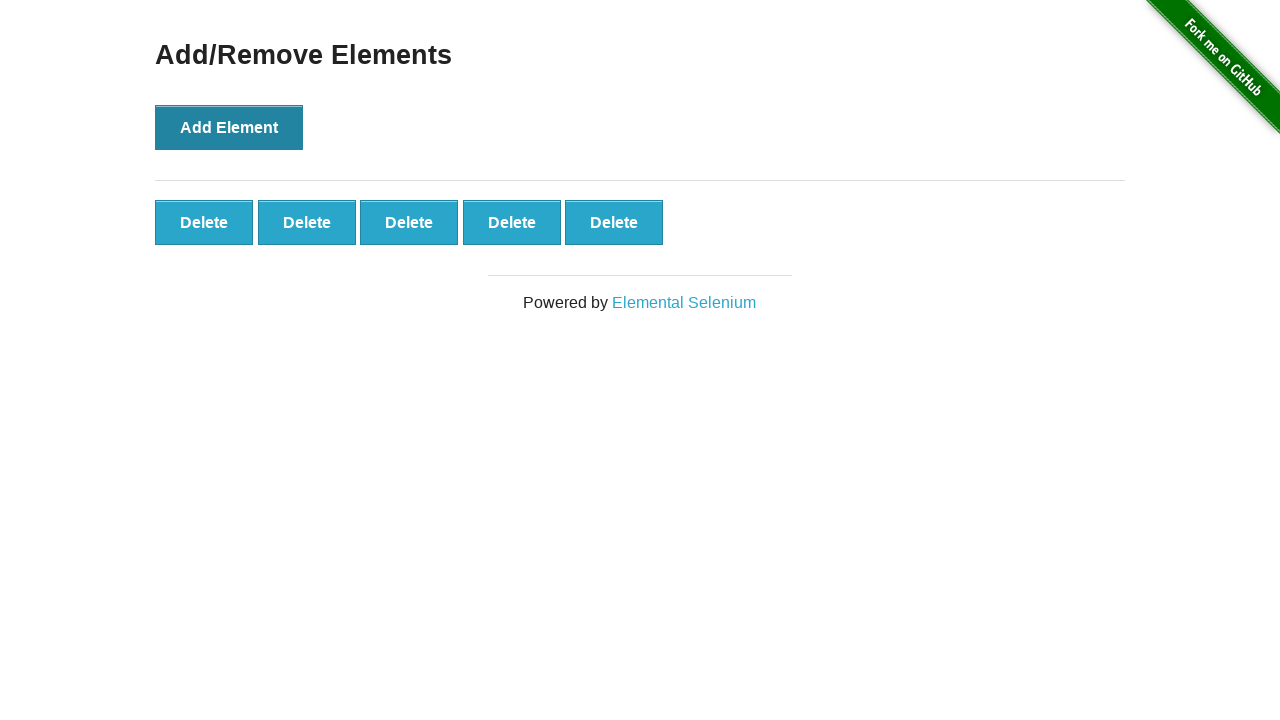

Clicked delete button (iteration 1 of 5) at (204, 222) on [onclick='deleteElement()'] >> nth=0
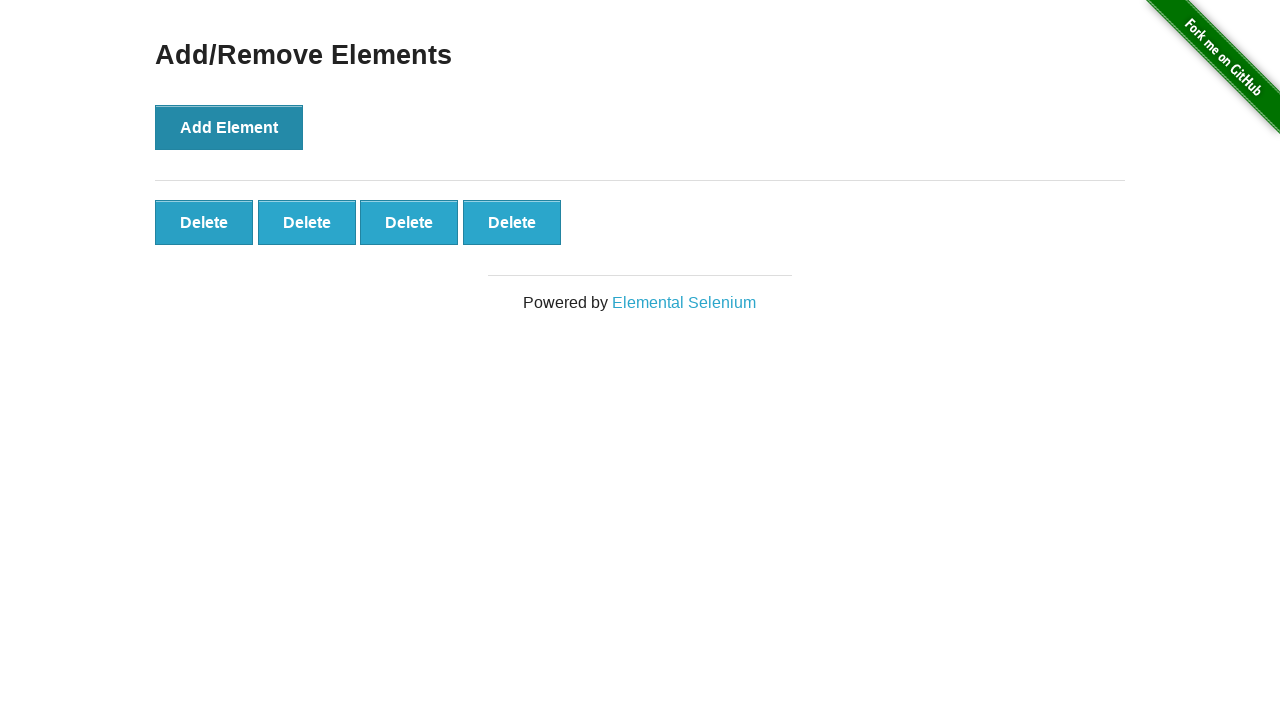

Clicked delete button (iteration 2 of 5) at (204, 222) on [onclick='deleteElement()'] >> nth=0
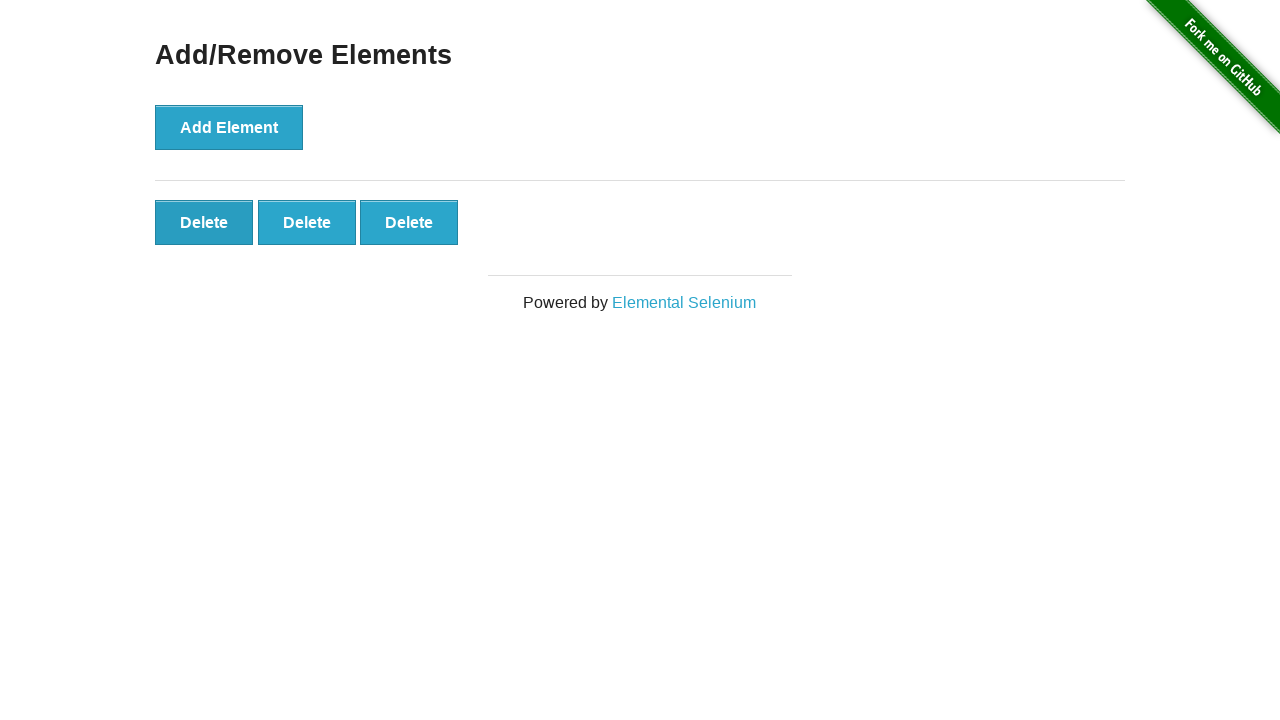

Clicked delete button (iteration 3 of 5) at (204, 222) on [onclick='deleteElement()'] >> nth=0
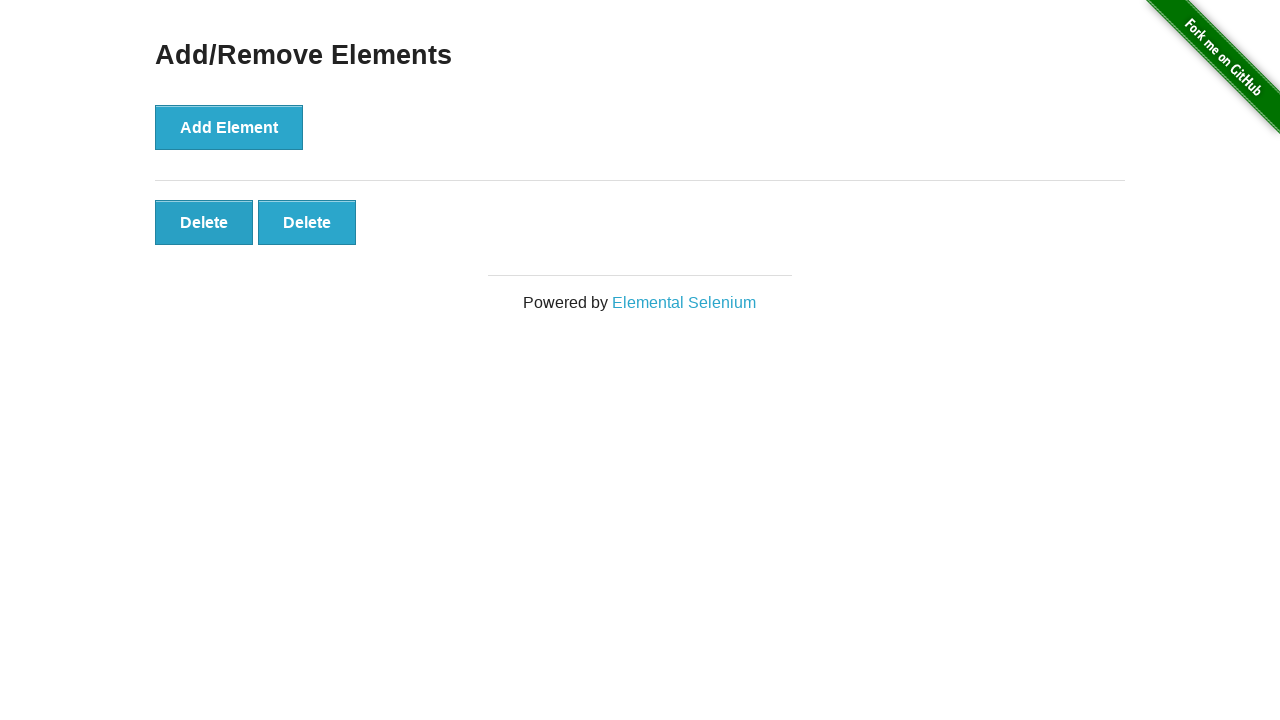

Clicked delete button (iteration 4 of 5) at (204, 222) on [onclick='deleteElement()'] >> nth=0
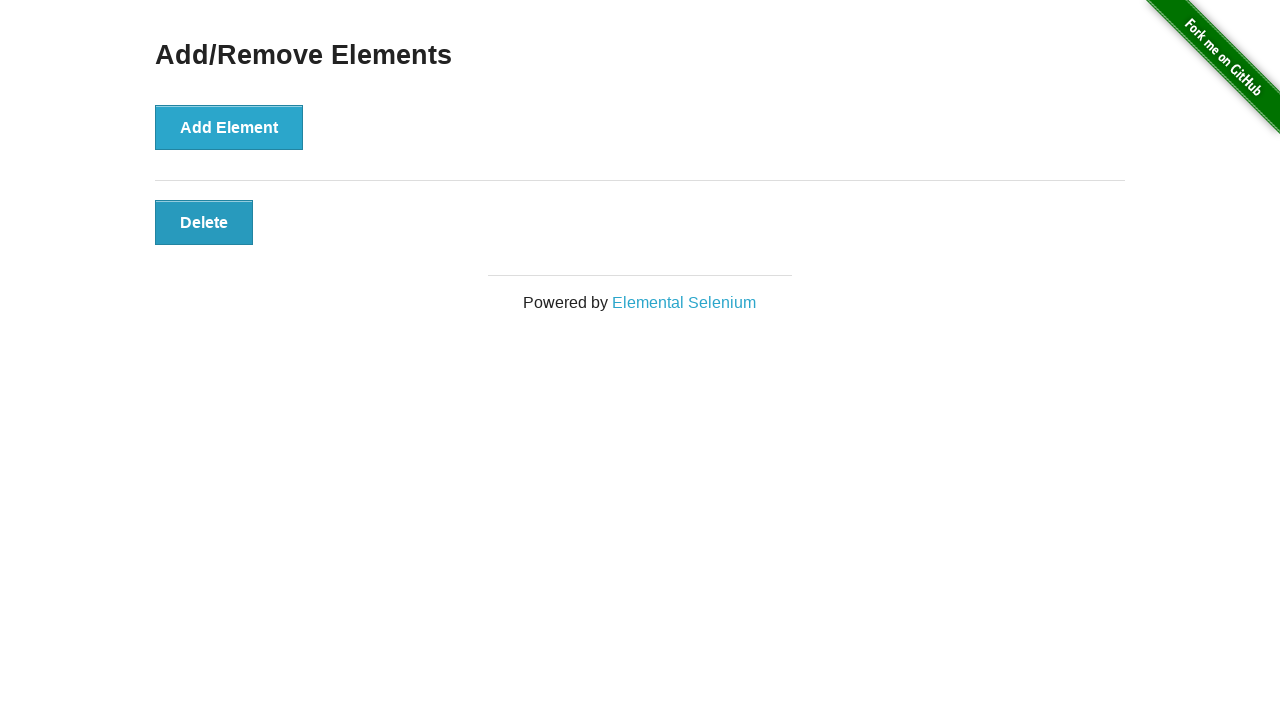

Clicked delete button (iteration 5 of 5) at (204, 222) on [onclick='deleteElement()'] >> nth=0
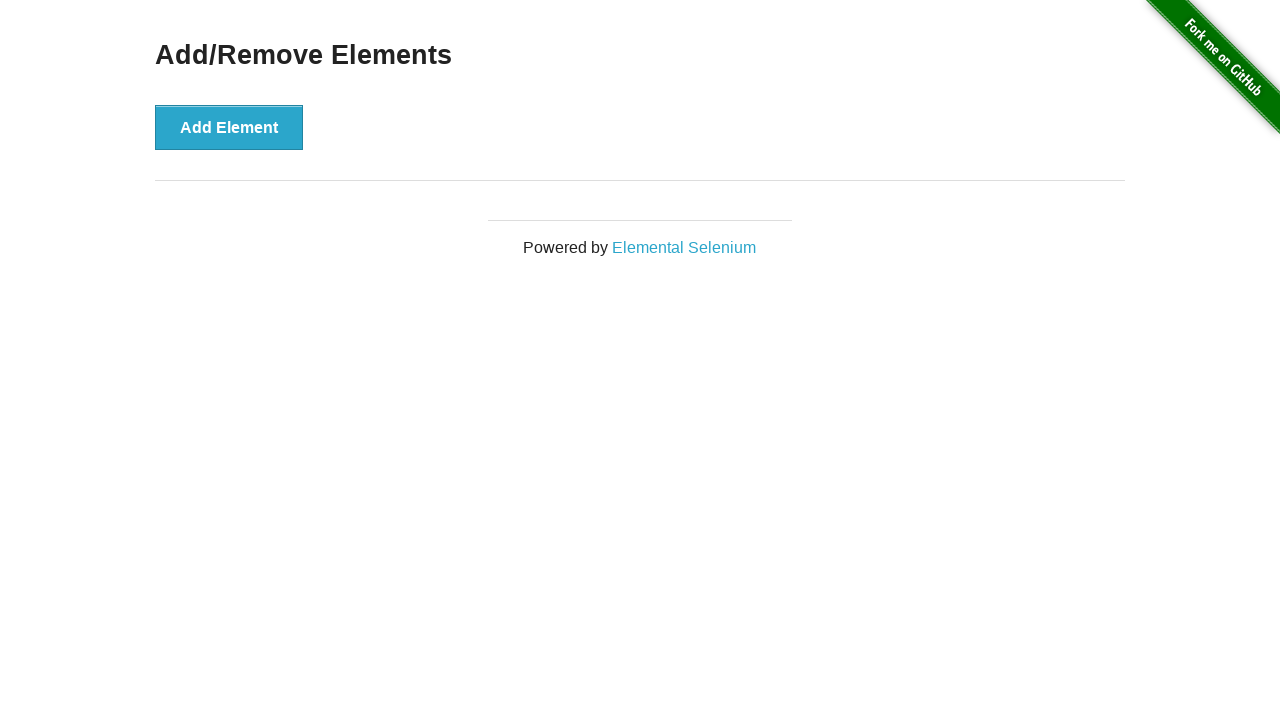

Counted delete buttons after deletion: 0 buttons remaining
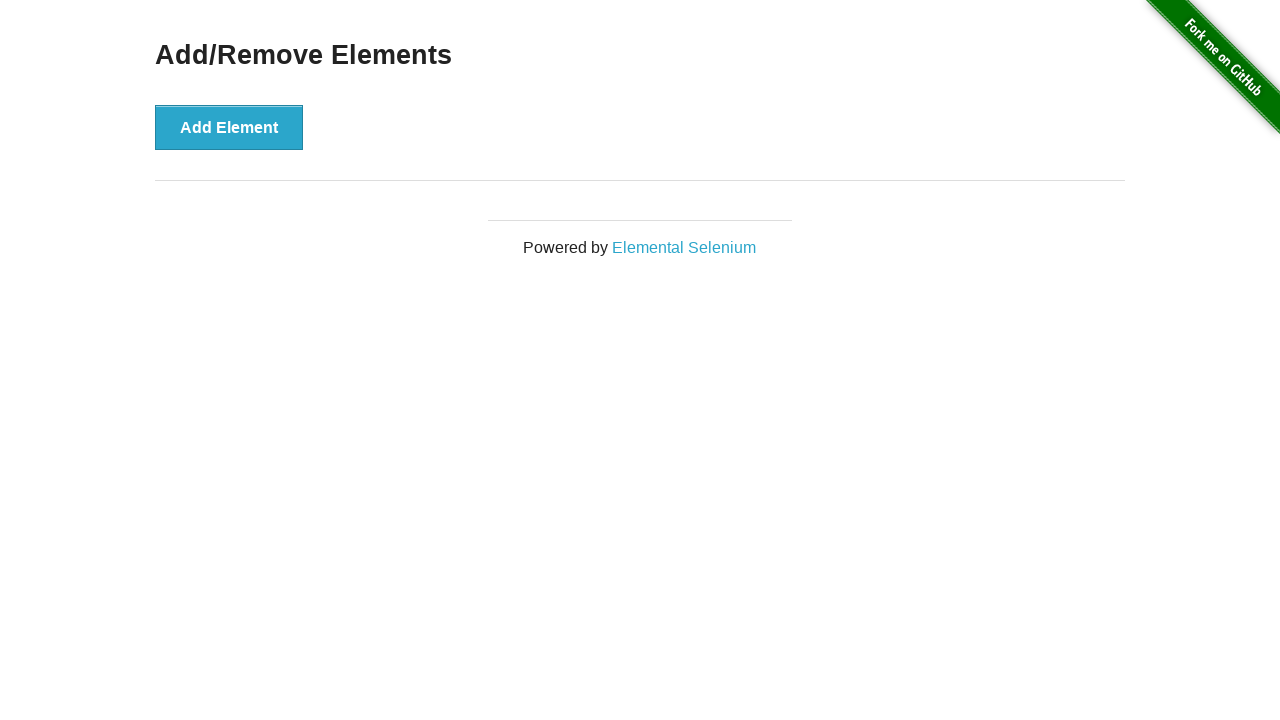

Assertion passed: 5 buttons were successfully deleted (5 - 5 = 0)
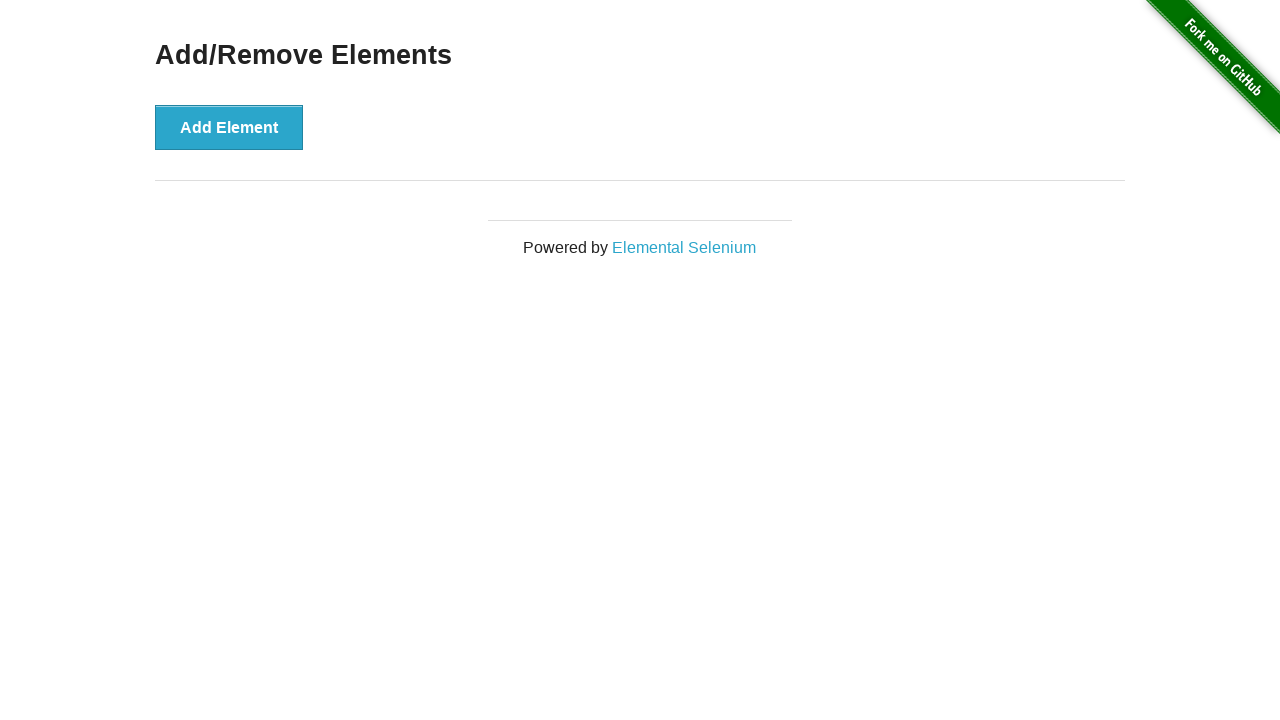

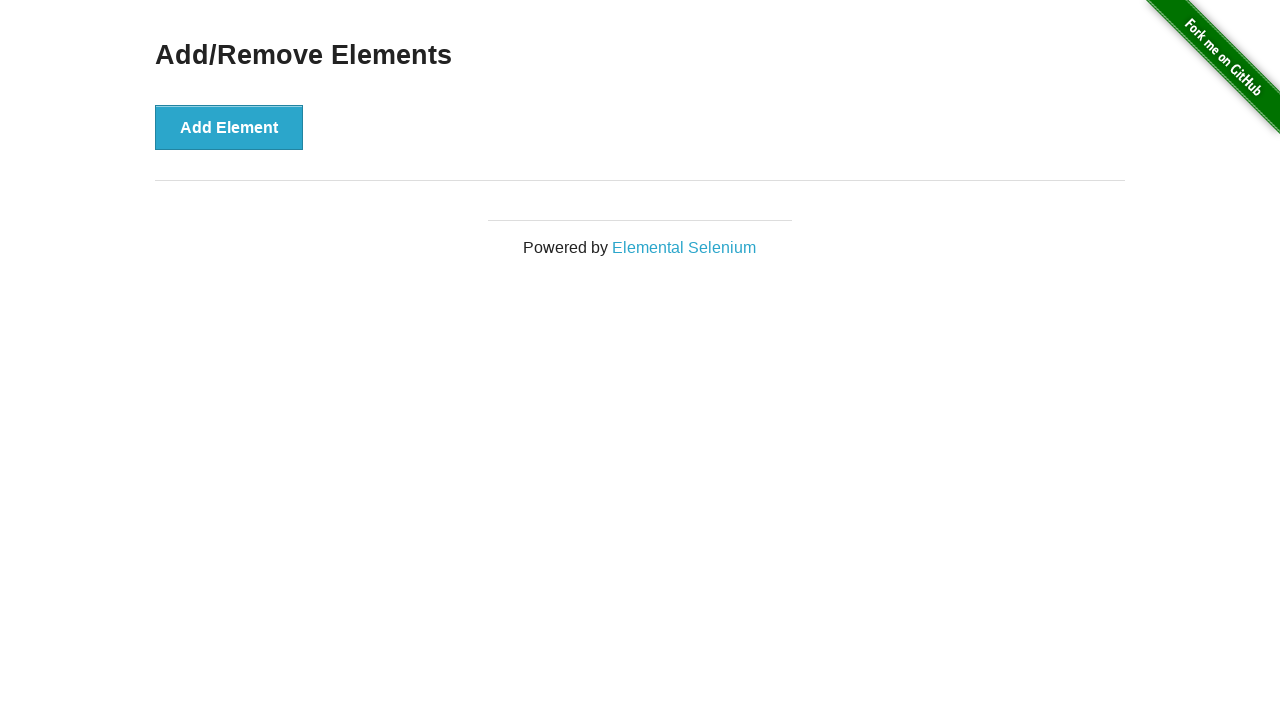